Tests allocation calculations with multiple products (CDB at 60% and Liquidez at 40%) to verify multi-product distribution works correctly.

Starting URL: https://reinocapital.webflow.io/taxas-app

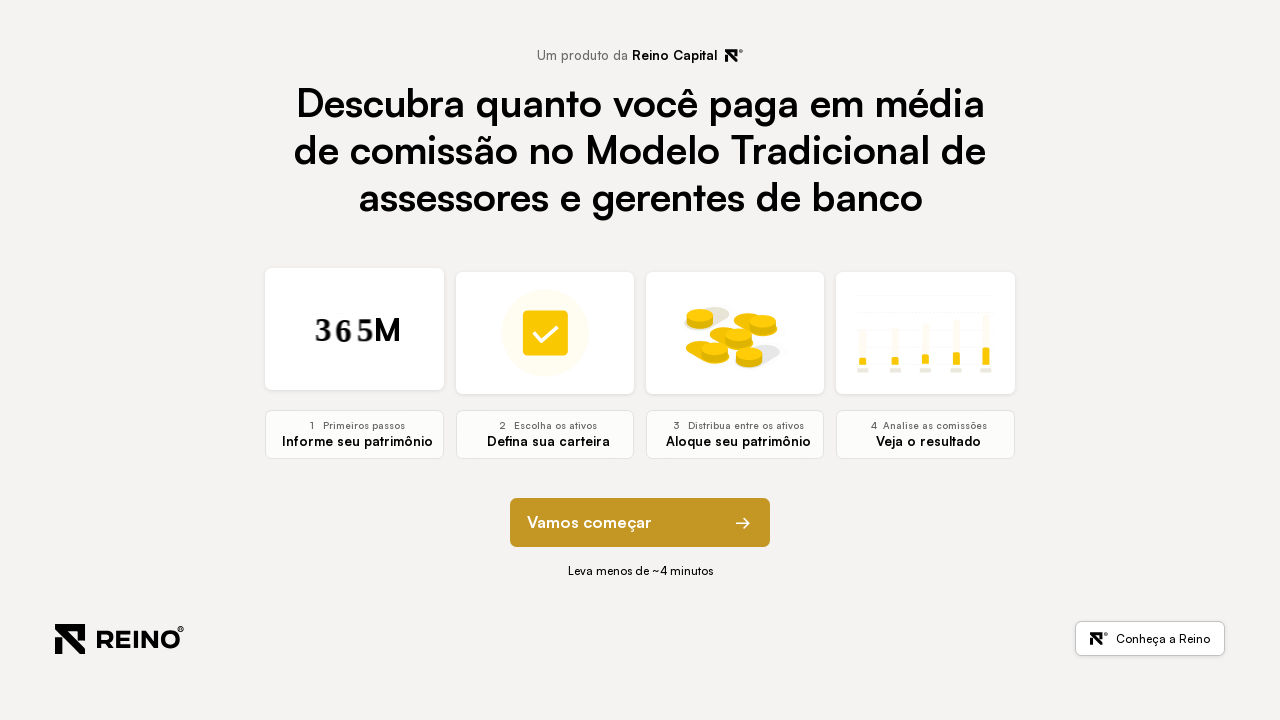

Page loaded with domcontentloaded state
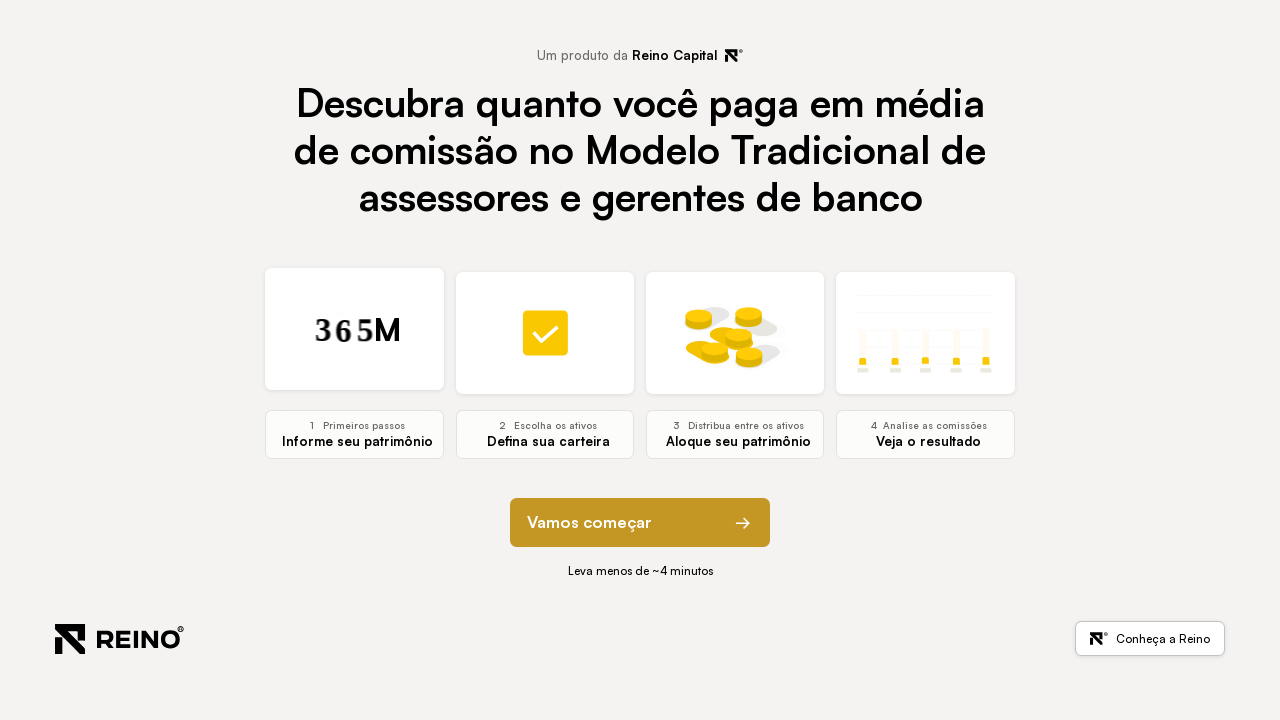

Clicked next button to navigate to patrimony section at (640, 523) on button[element-function="next"]
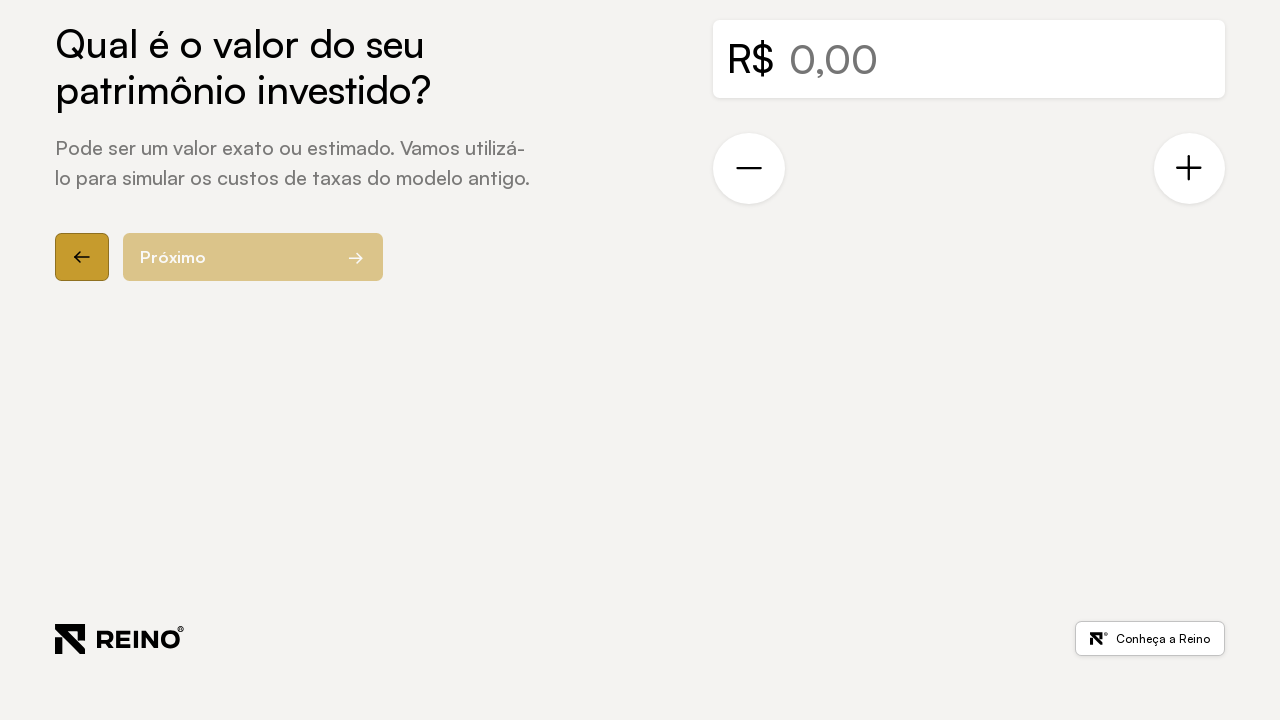

Patrimony section loaded
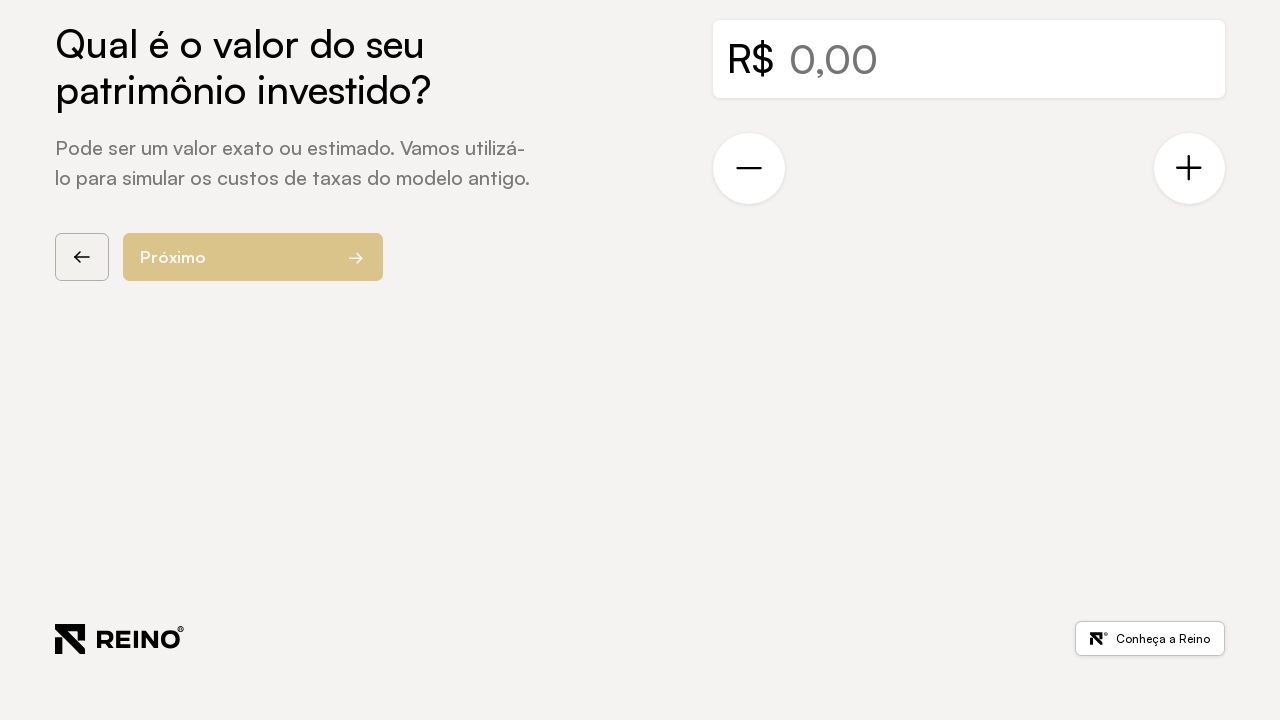

Entered patrimony value of 200000 on #currency[data-currency="true"]
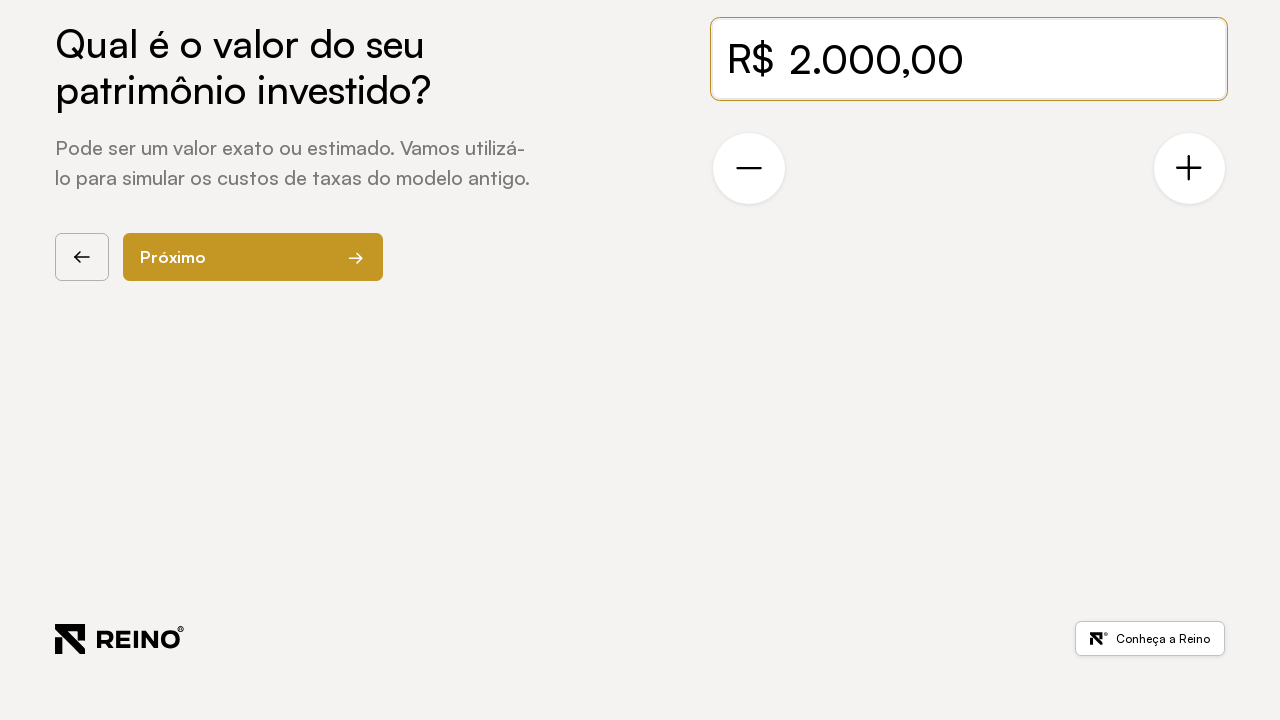

Waited 1000ms for patrimony input to be processed
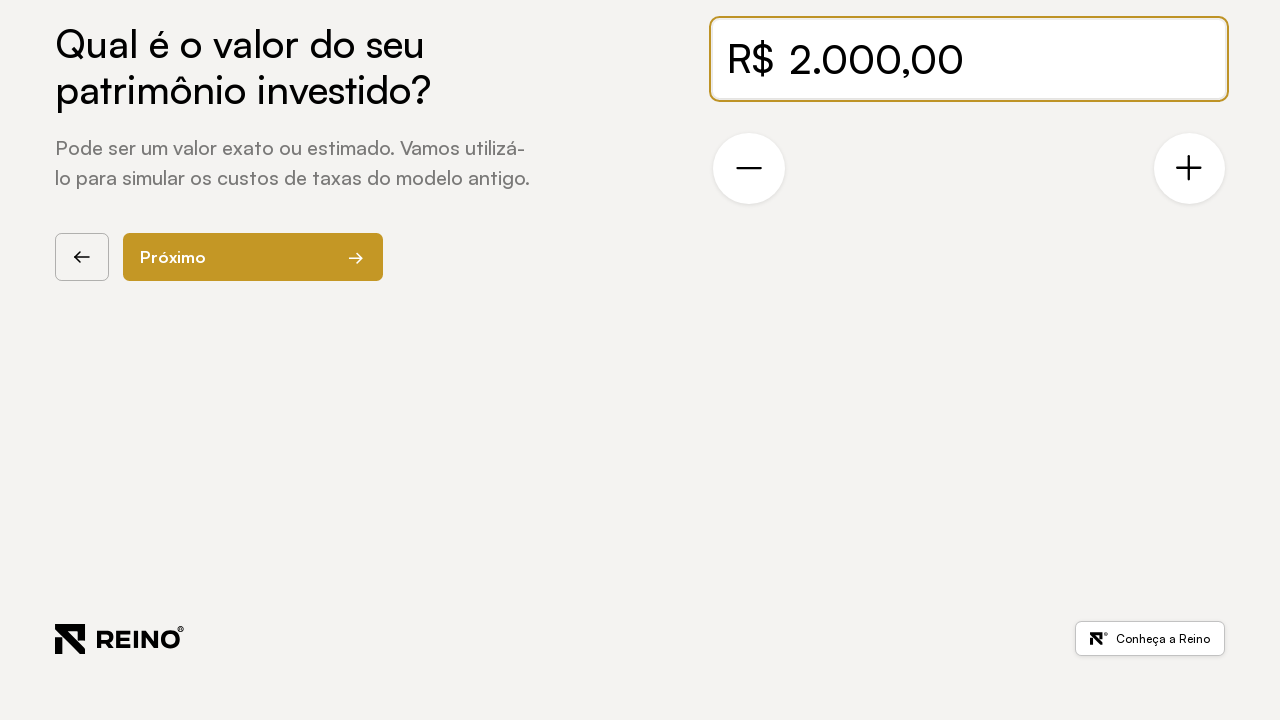

Next button is enabled and visible
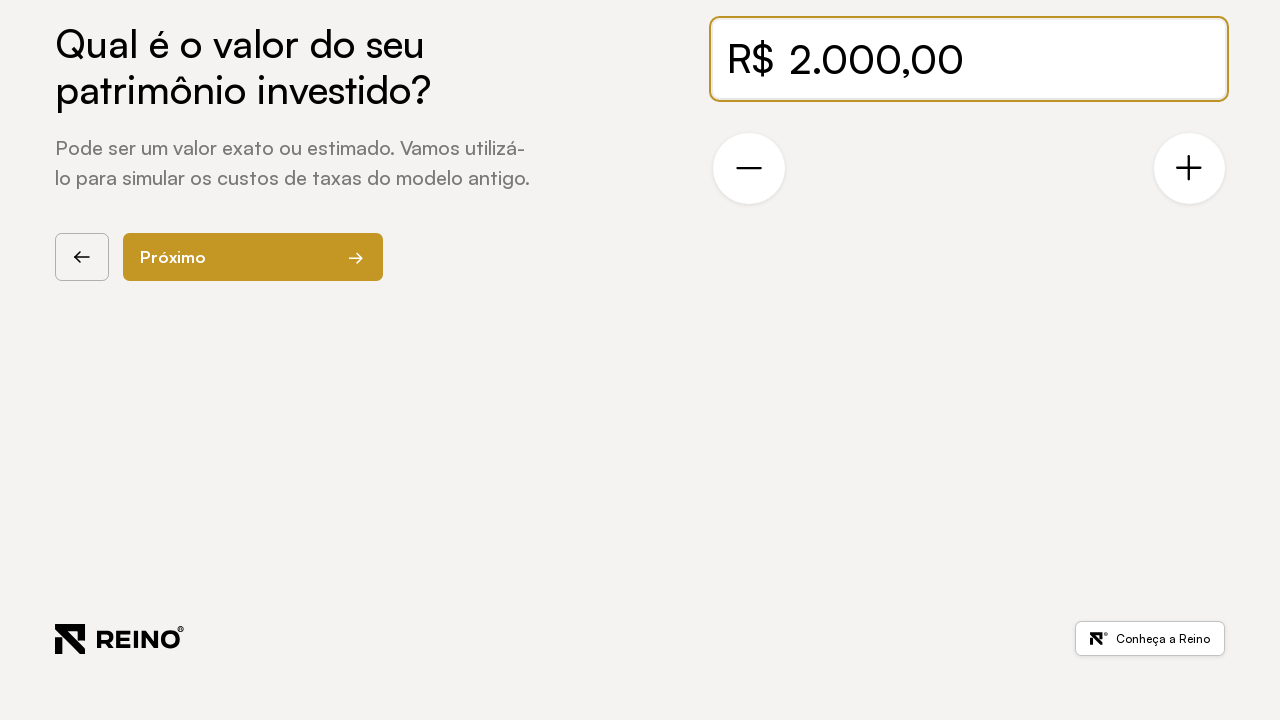

Clicked next button to proceed to product selection at (253, 257) on [data-step="1"] button[element-function="next"]
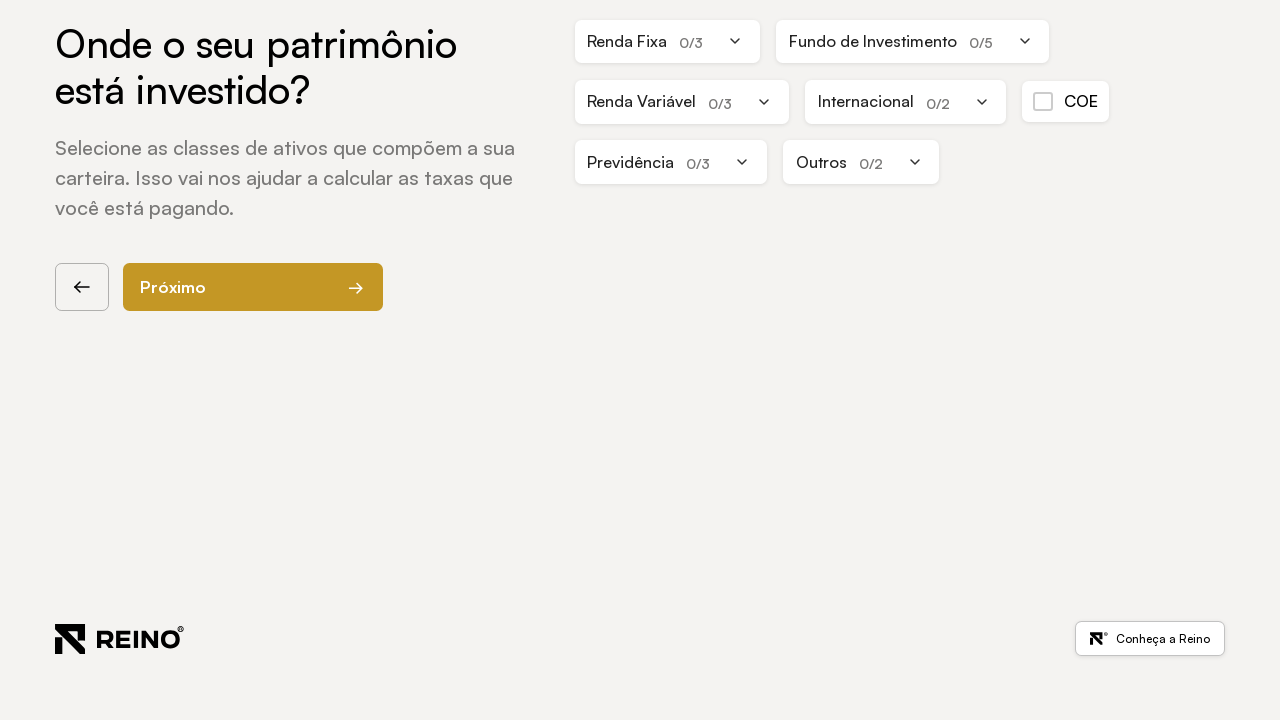

Product selection section loaded
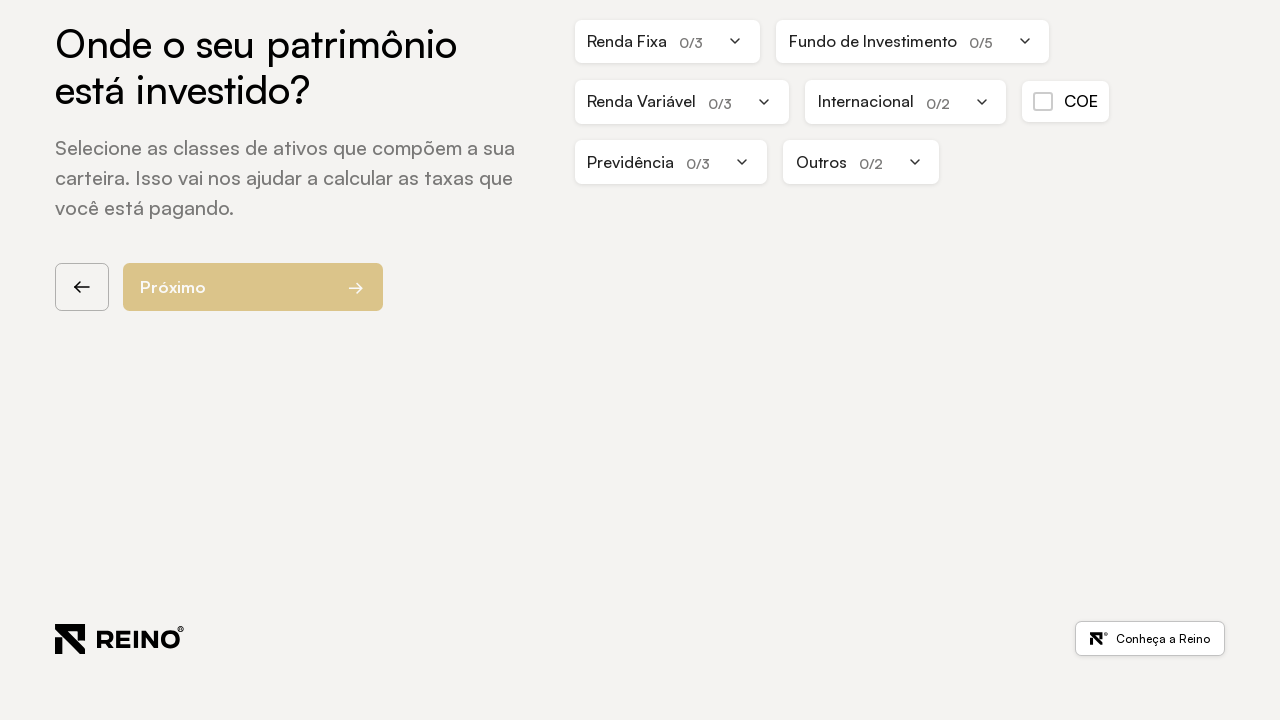

Opened Renda Fixa dropdown menu at (667, 41) on .dropdown-subcategory:has-text("Renda Fixa") .dropdown-toggle
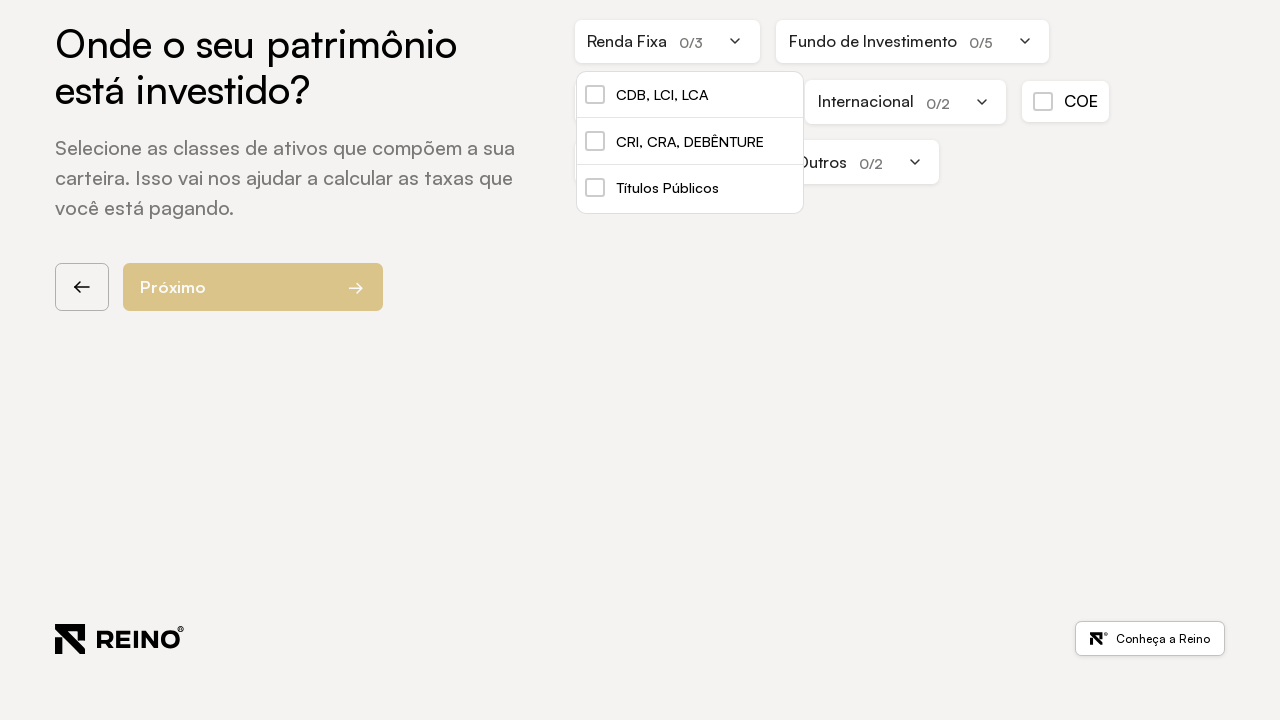

Waited 500ms for dropdown animation
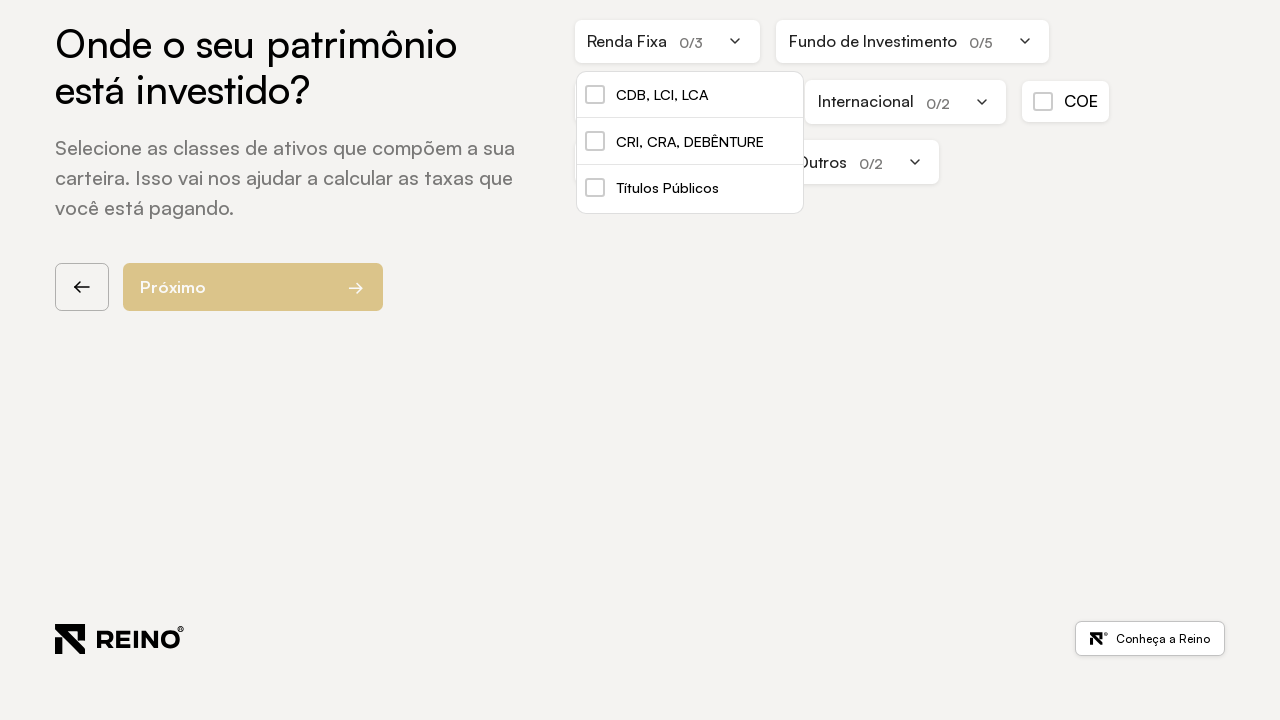

Selected CDB product from Renda Fixa category at (690, 95) on a[ativo-product="CDB"][ativo-category="Renda Fixa"]
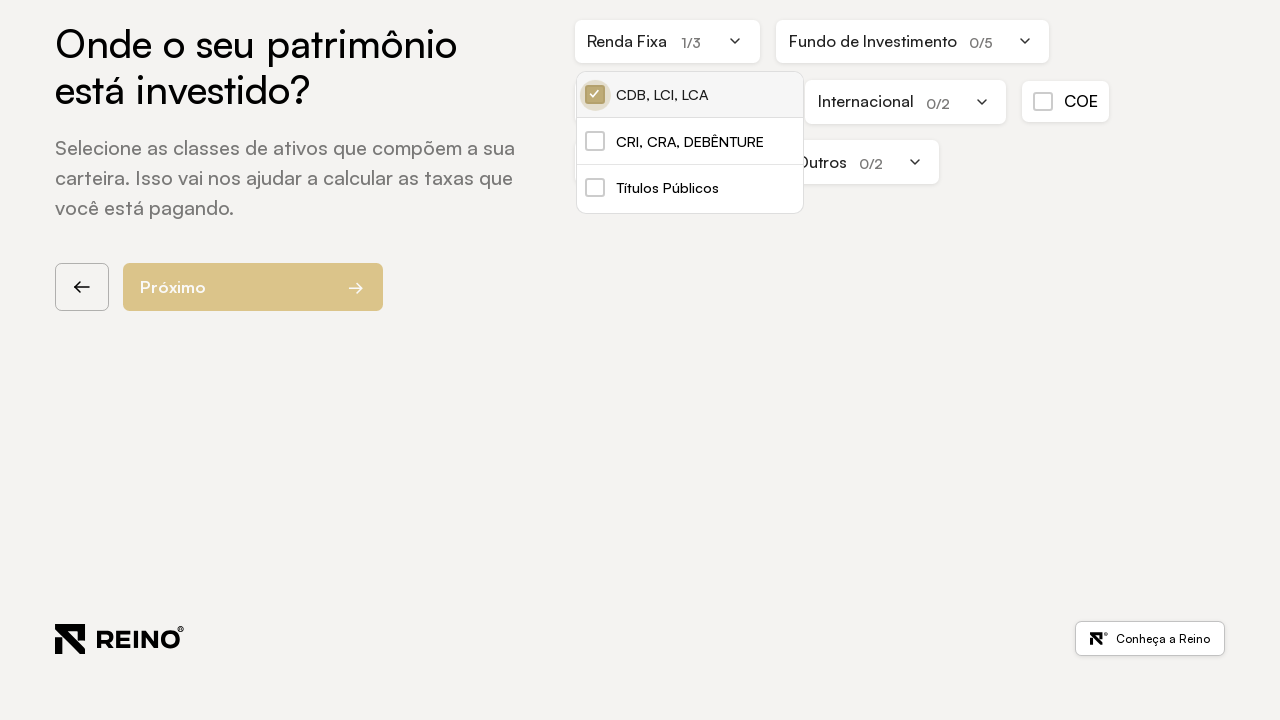

Waited 500ms after selecting CDB
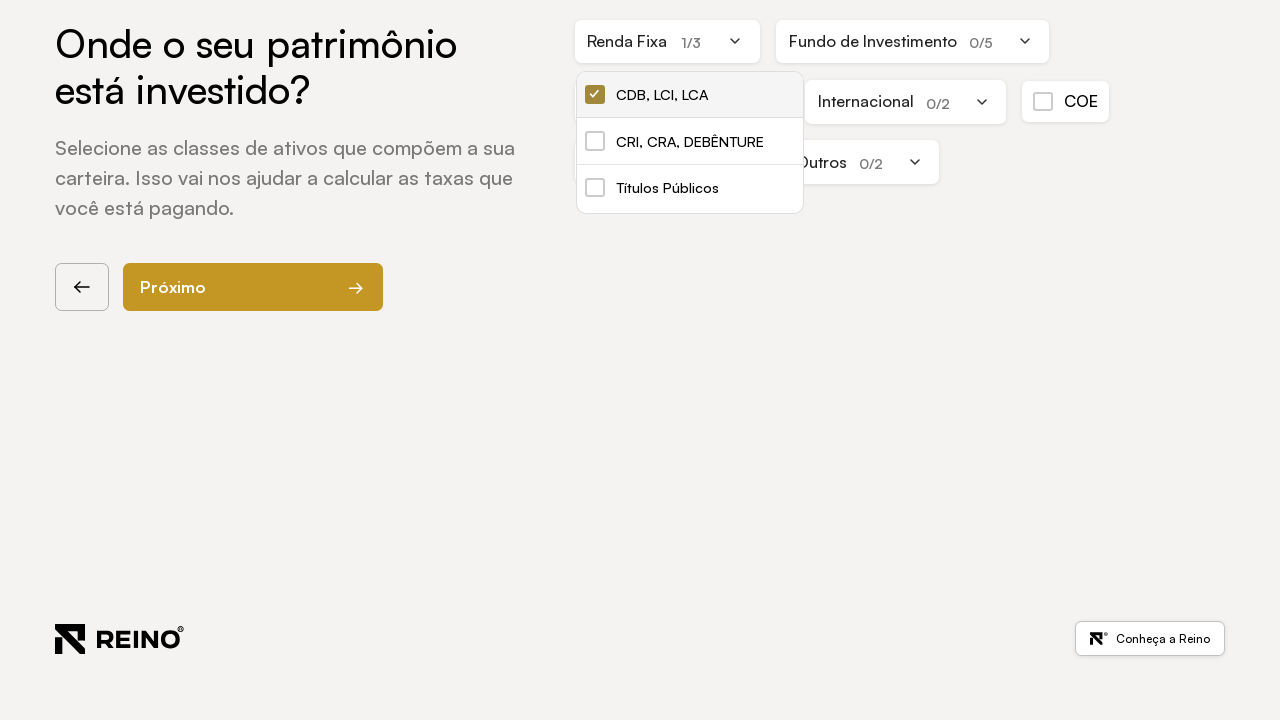

Opened Fundo de Investimento dropdown menu at (913, 41) on .dropdown-subcategory:has-text("Fundo de Investimento") .dropdown-toggle
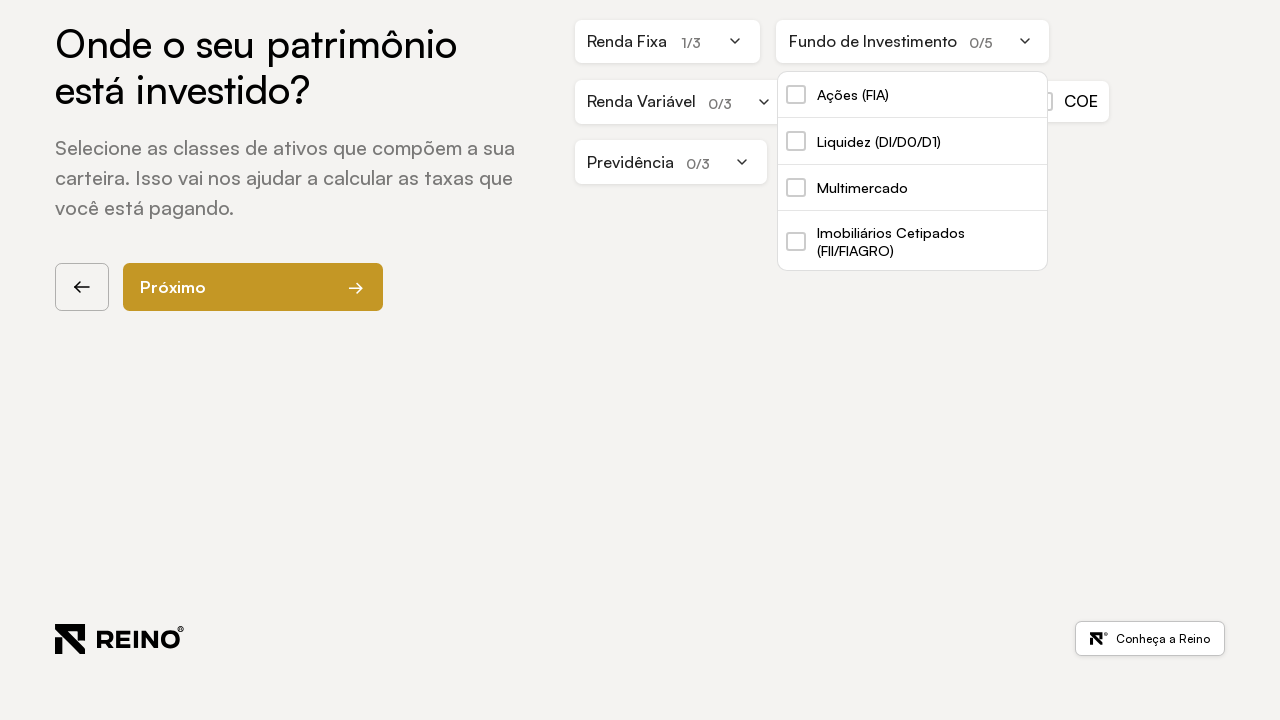

Waited 500ms for dropdown animation
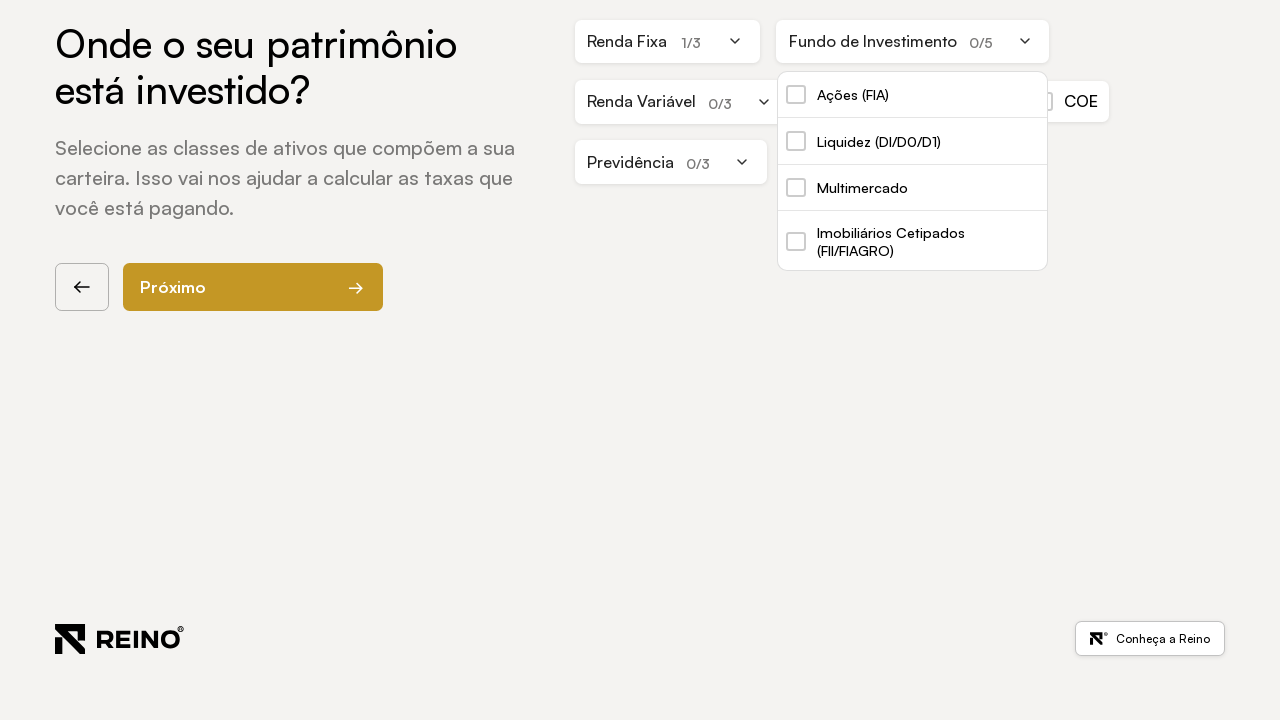

Selected Liquidez product from Fundo de Investimento category at (913, 142) on a[ativo-product="Liquidez"][ativo-category="Fundo de Investimento"]
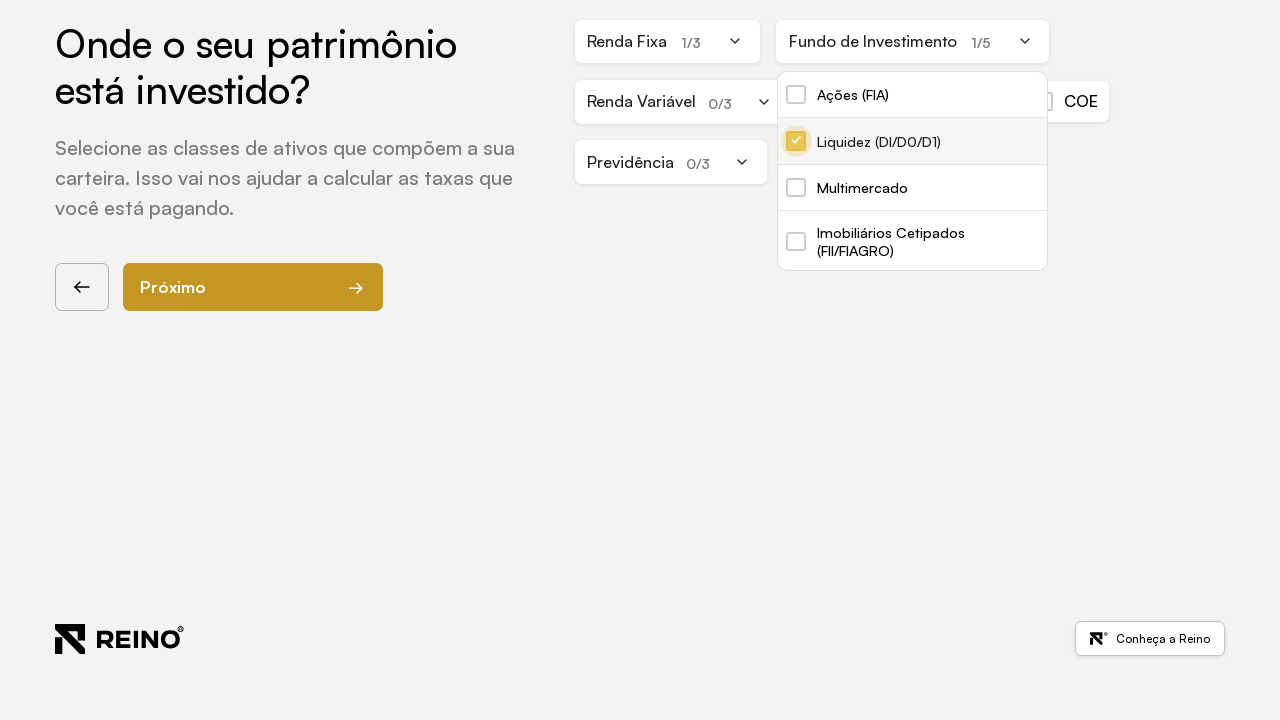

Waited 500ms after selecting Liquidez
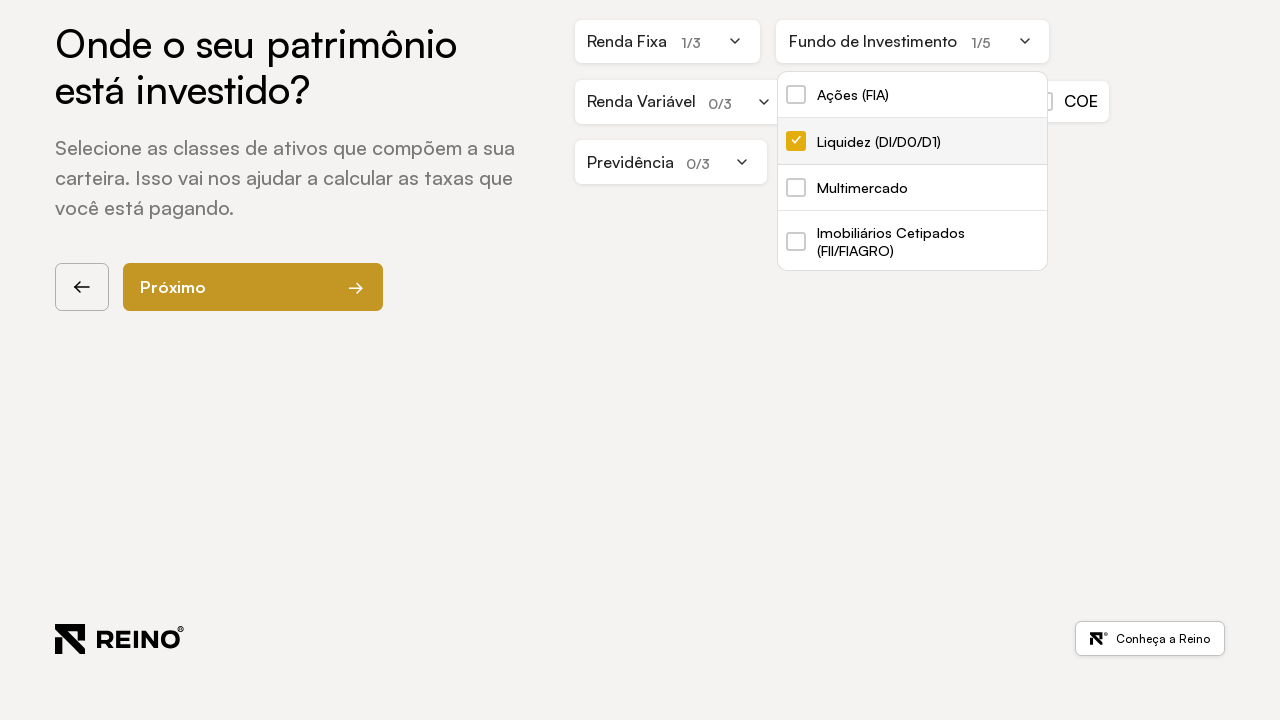

Clicked next button to proceed to allocation section at (253, 287) on [data-step="2"] button[element-function="next"]
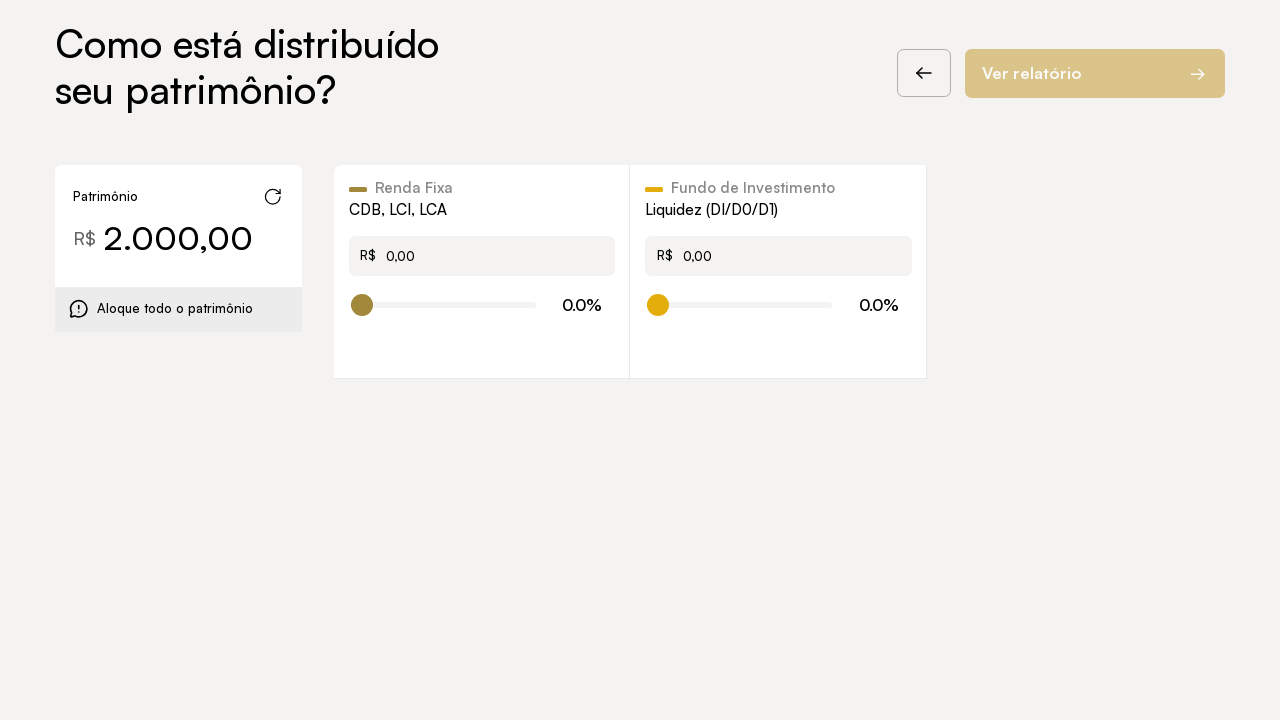

Allocation section loaded
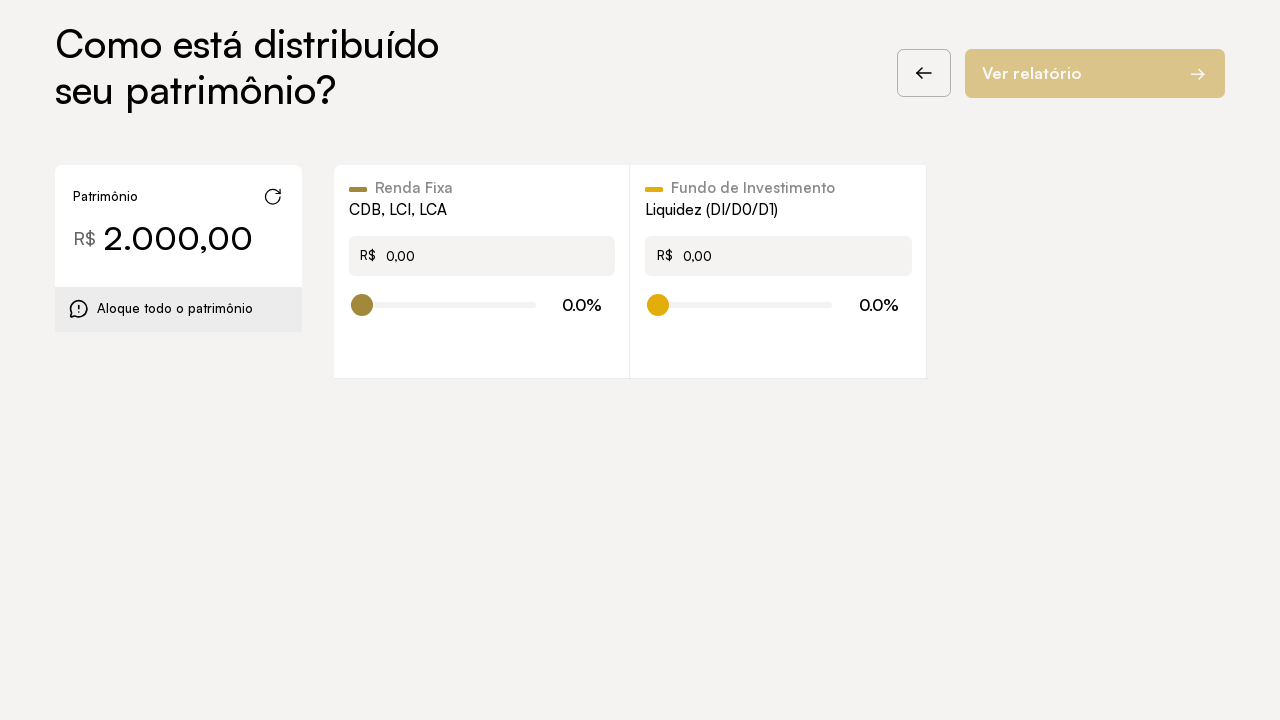

Set CDB allocation to 60%
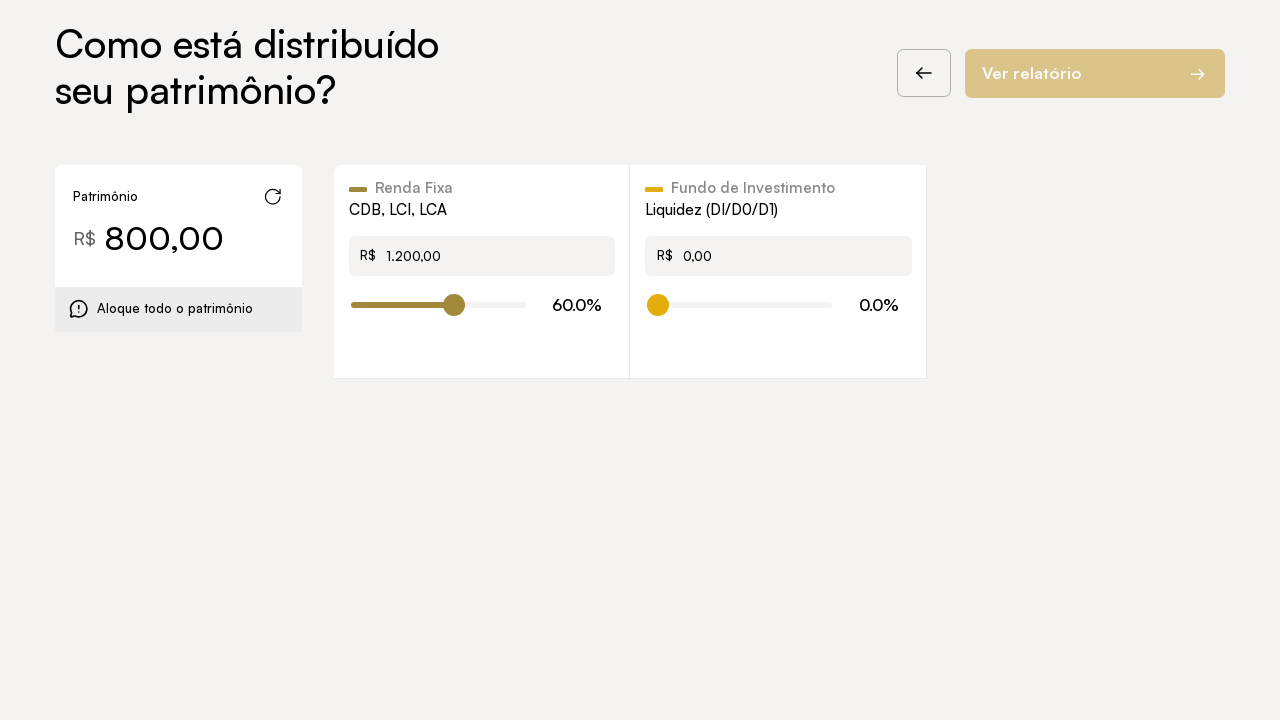

Set Liquidez allocation to 40%
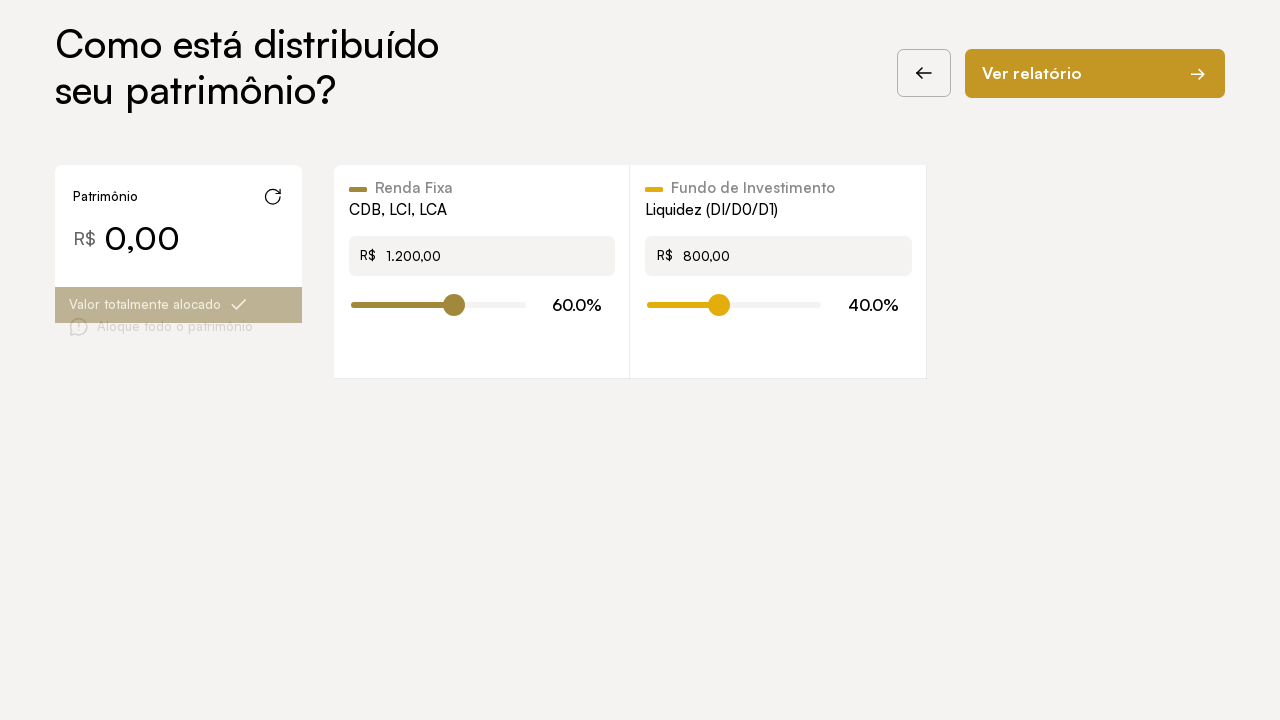

Waited 1500ms for allocation calculations to complete
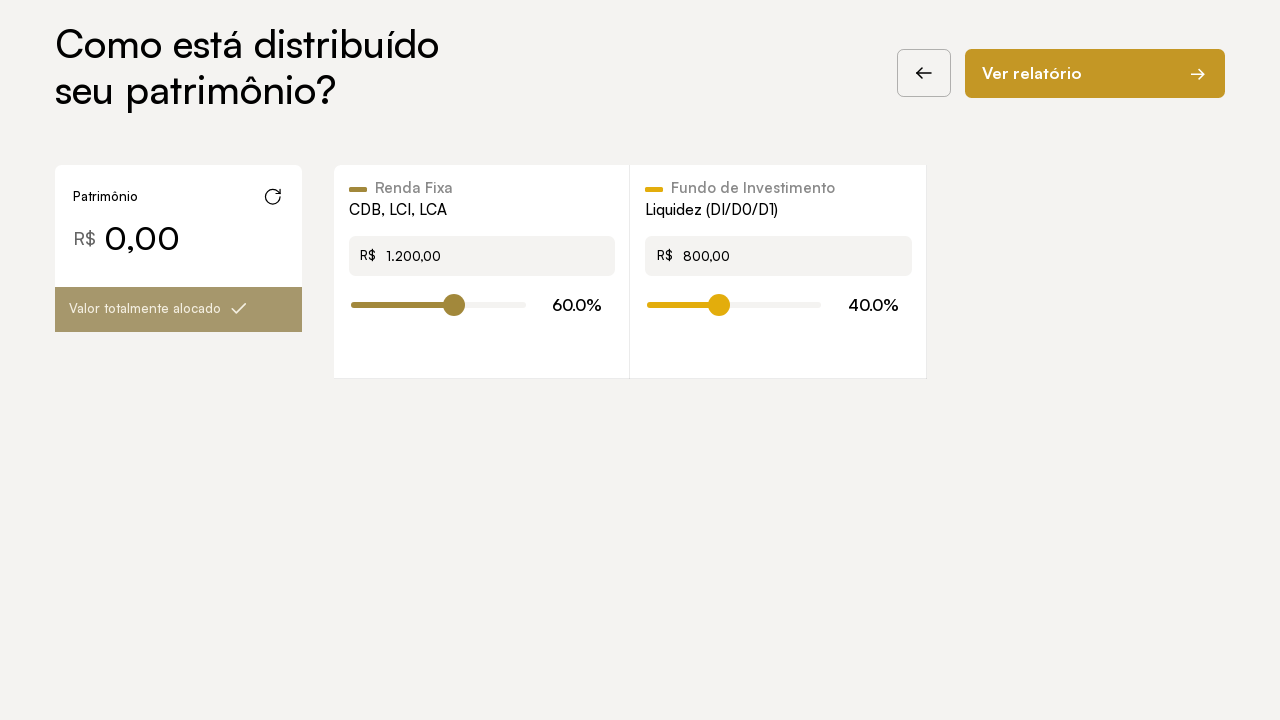

CDB percentage display is visible
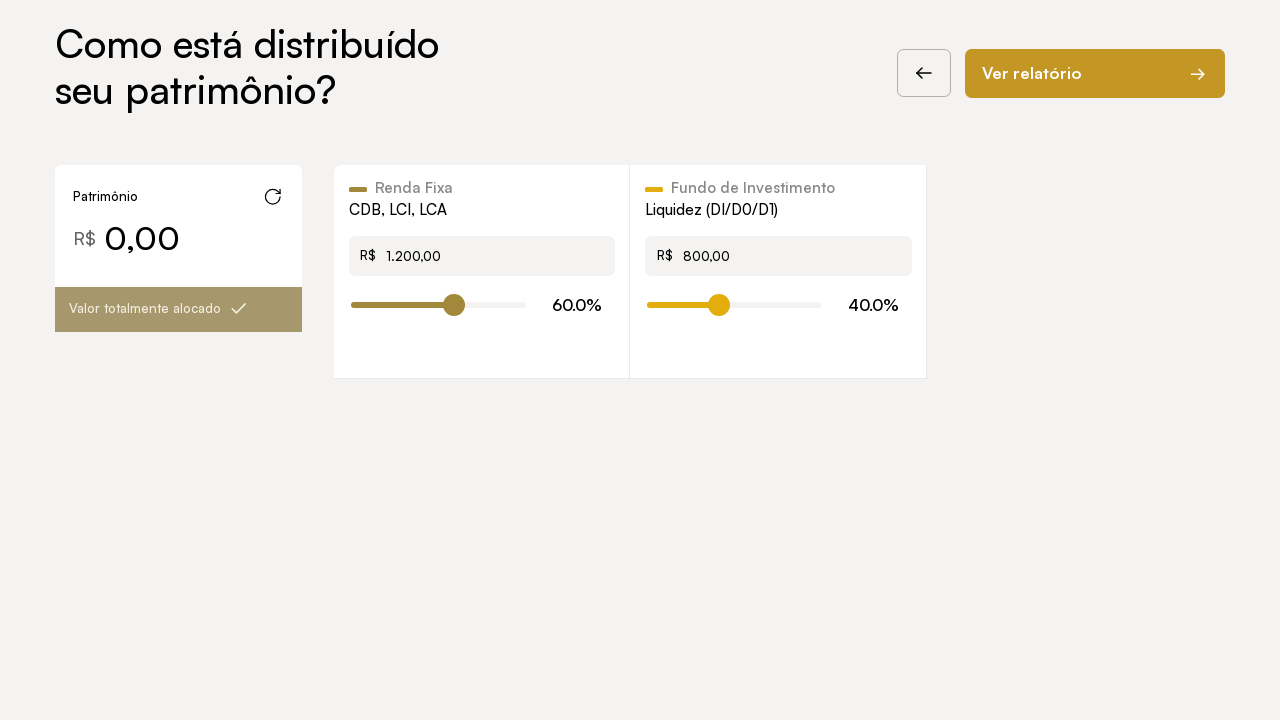

Liquidez percentage display is visible
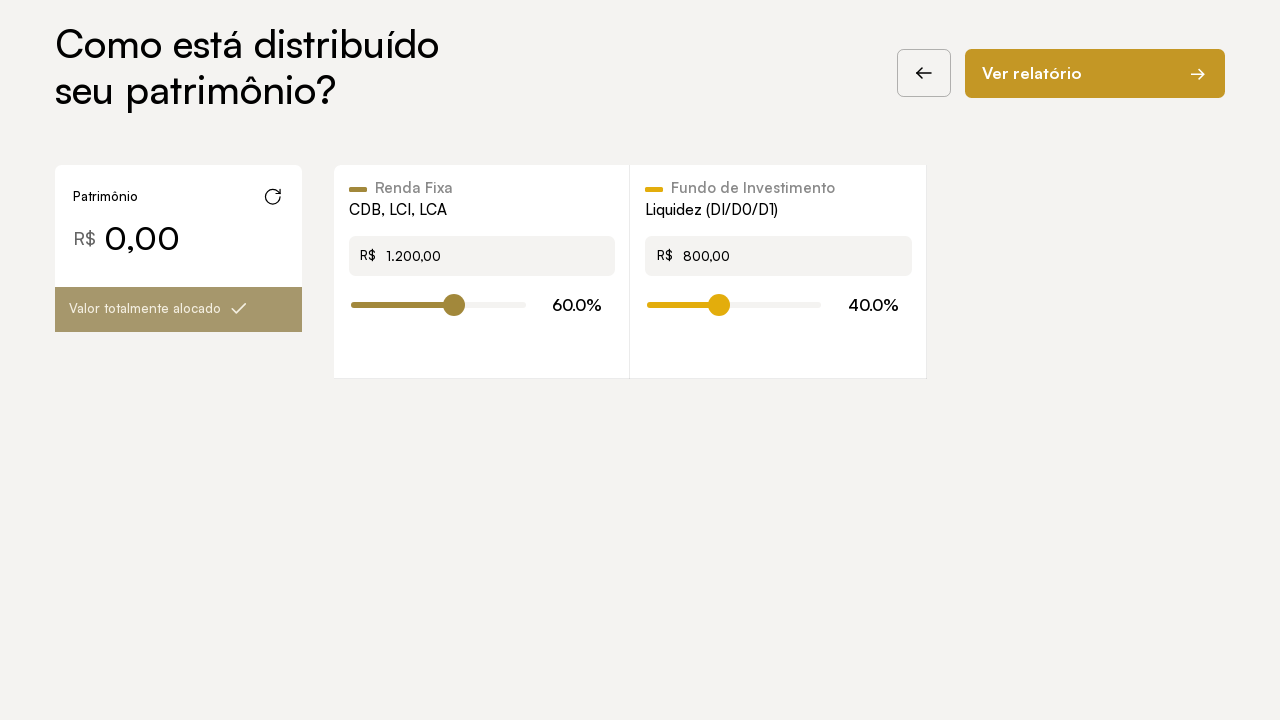

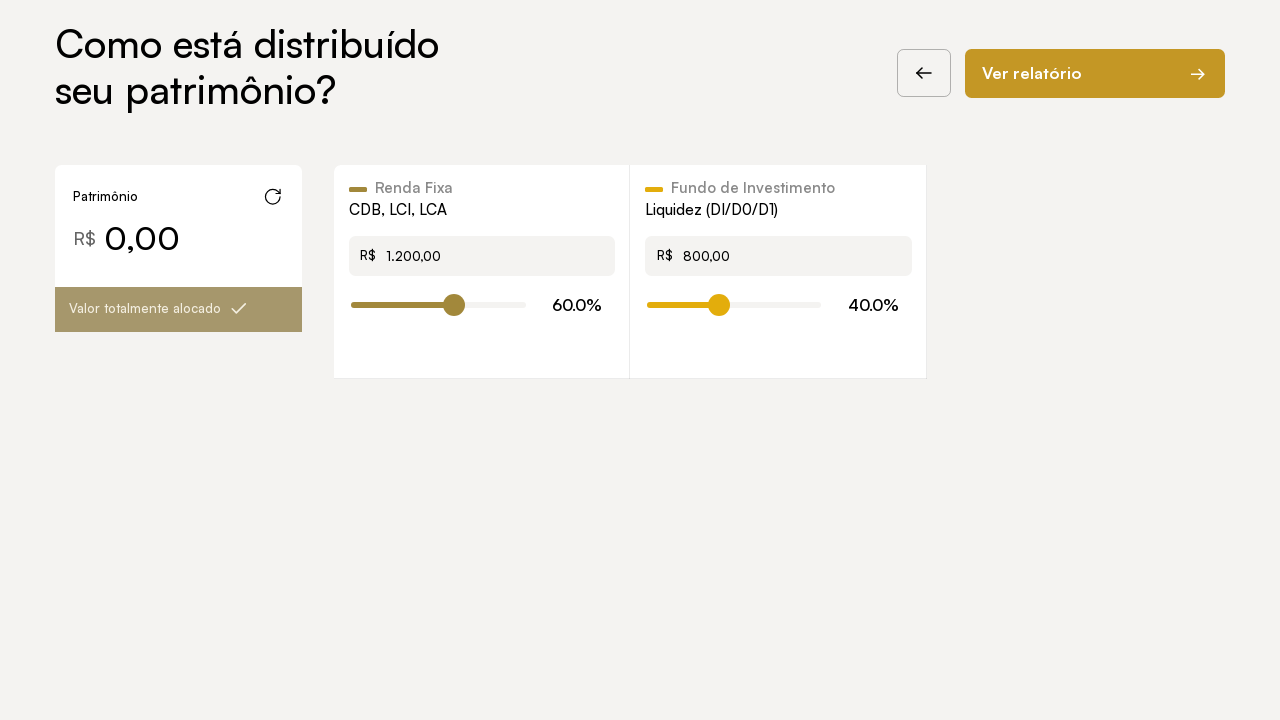